Navigates to QuiverQuant's WallStreetBets tracker page and verifies that stock ticker data table is displayed

Starting URL: https://www.quiverquant.com/sources/wallstreetbets

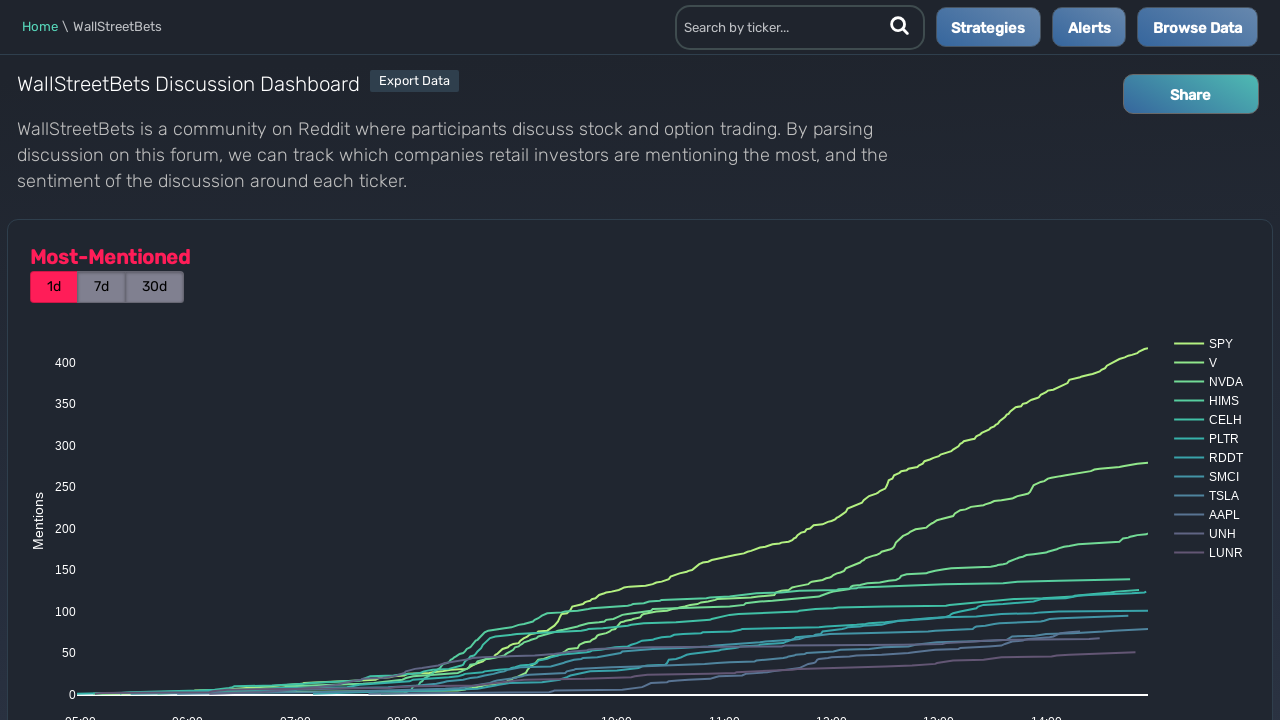

Navigated to QuiverQuant WallStreetBets tracker page
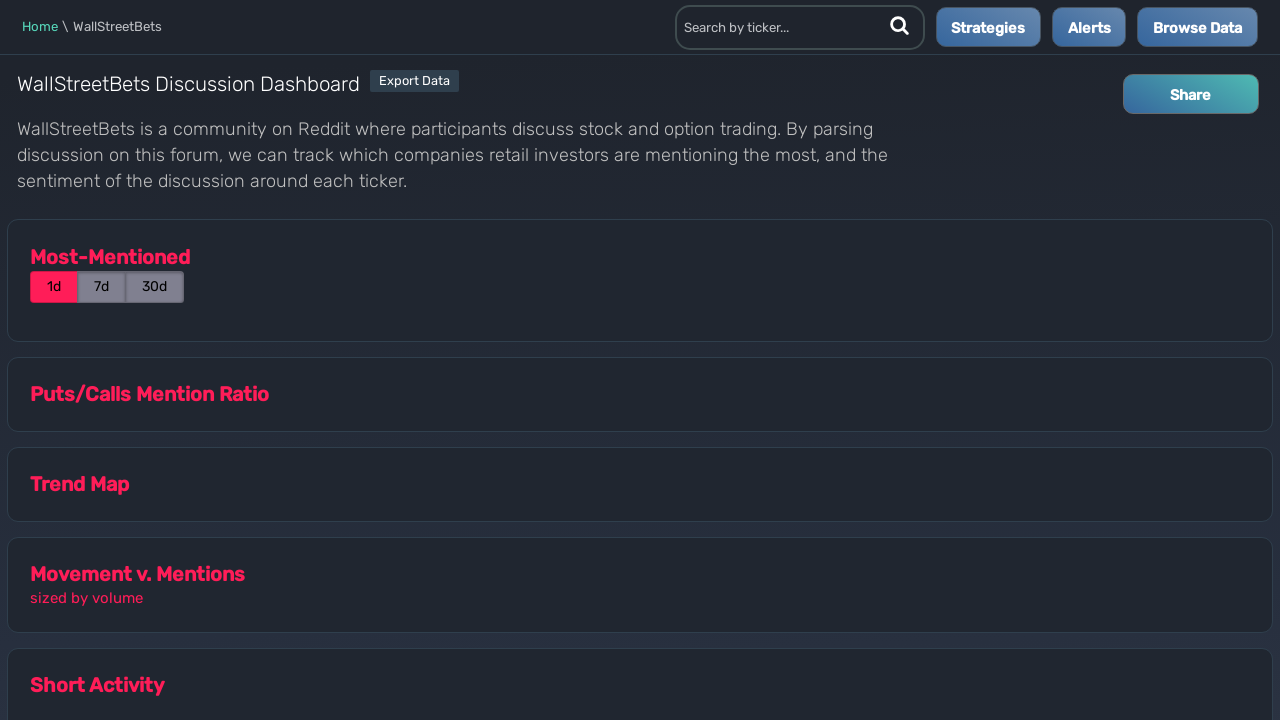

Stock ticker table data cells loaded
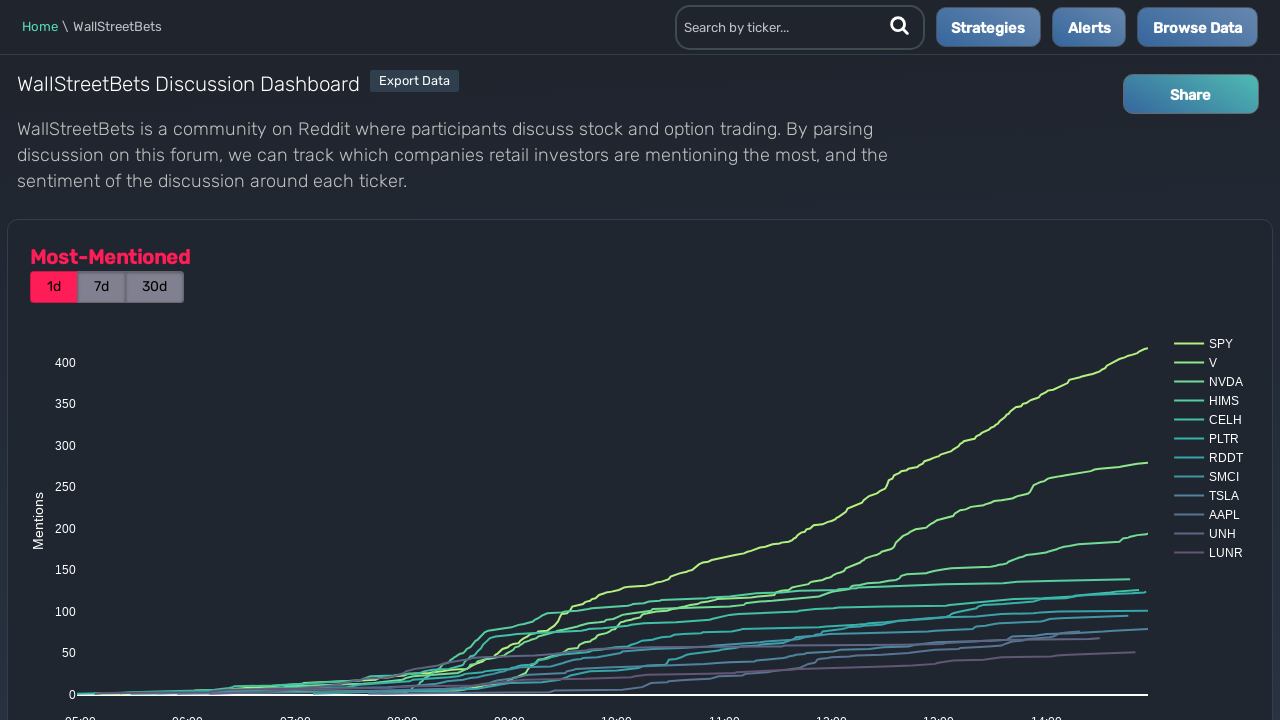

Stock ticker data table is displayed
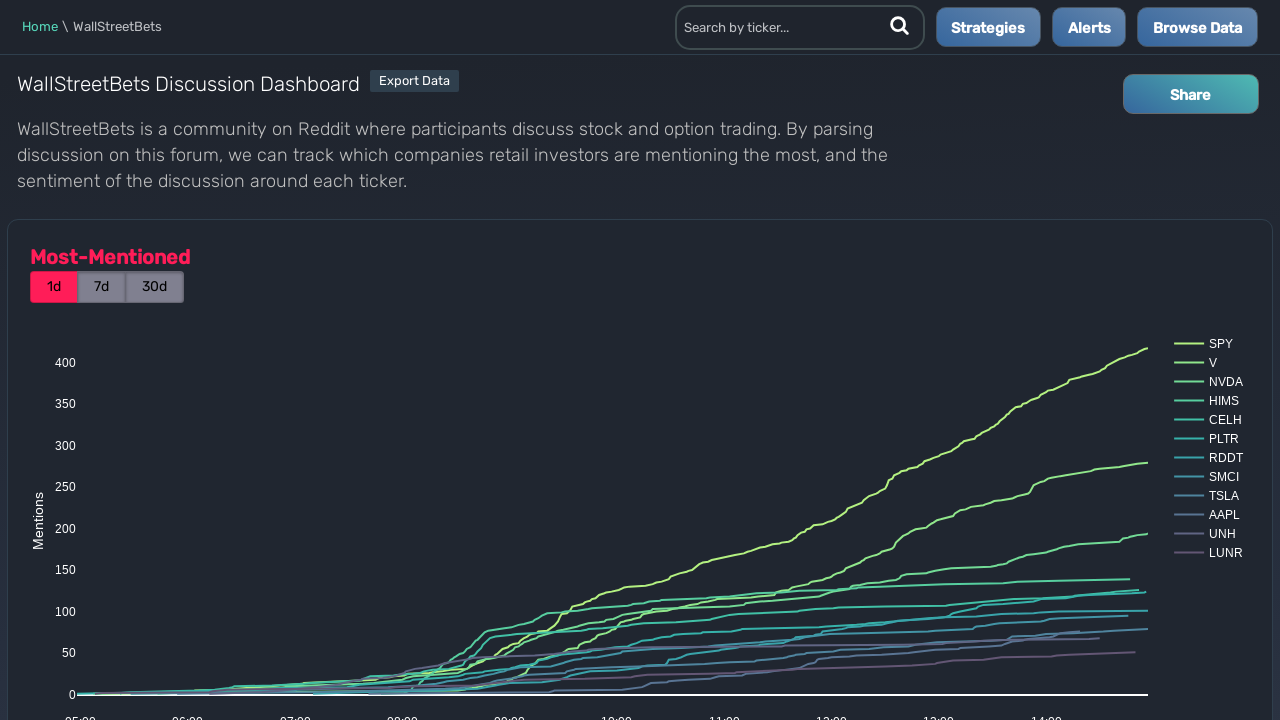

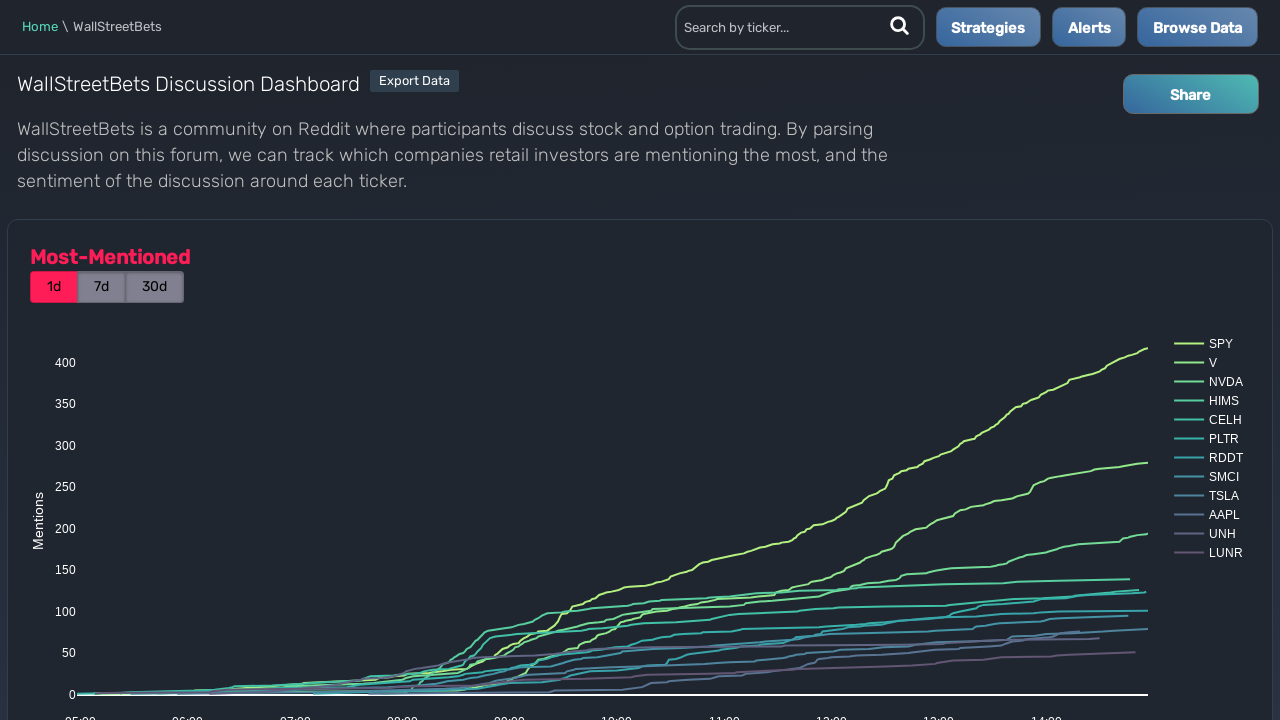